Tests navigation from the Training Support homepage to the About page and verifies page titles

Starting URL: https://v1.training-support.net/

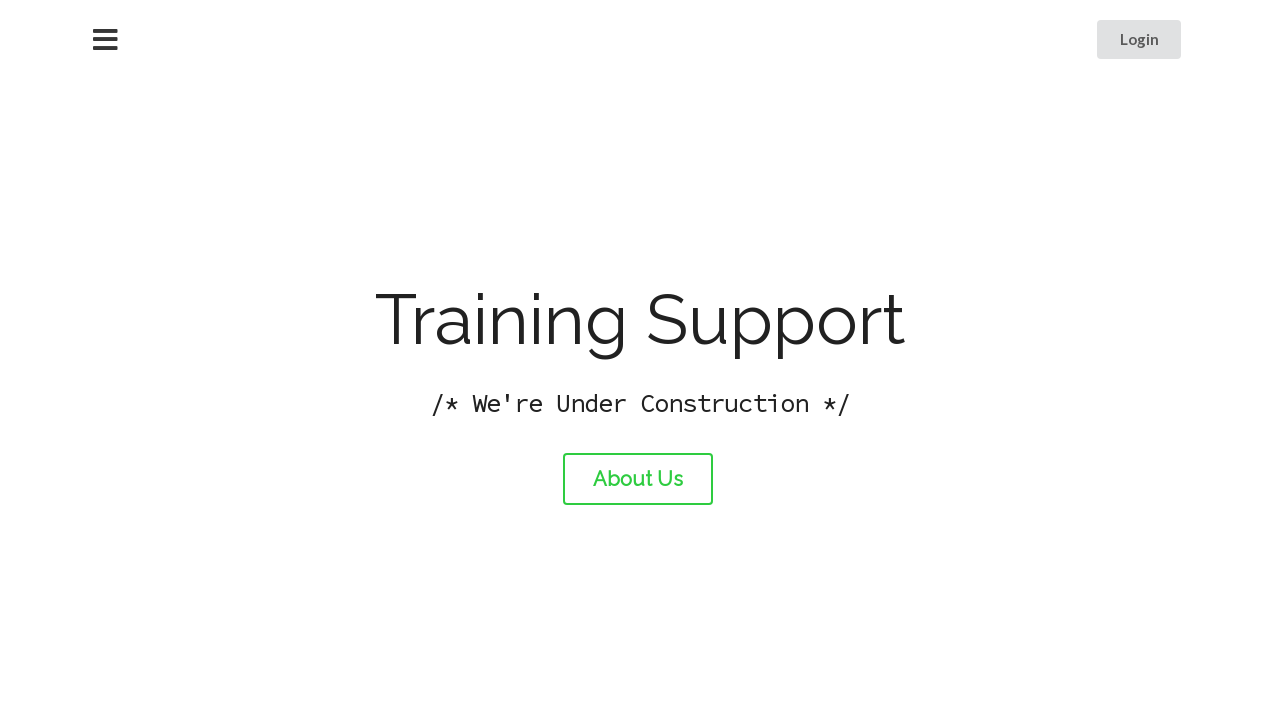

Verified homepage title is 'Training Support'
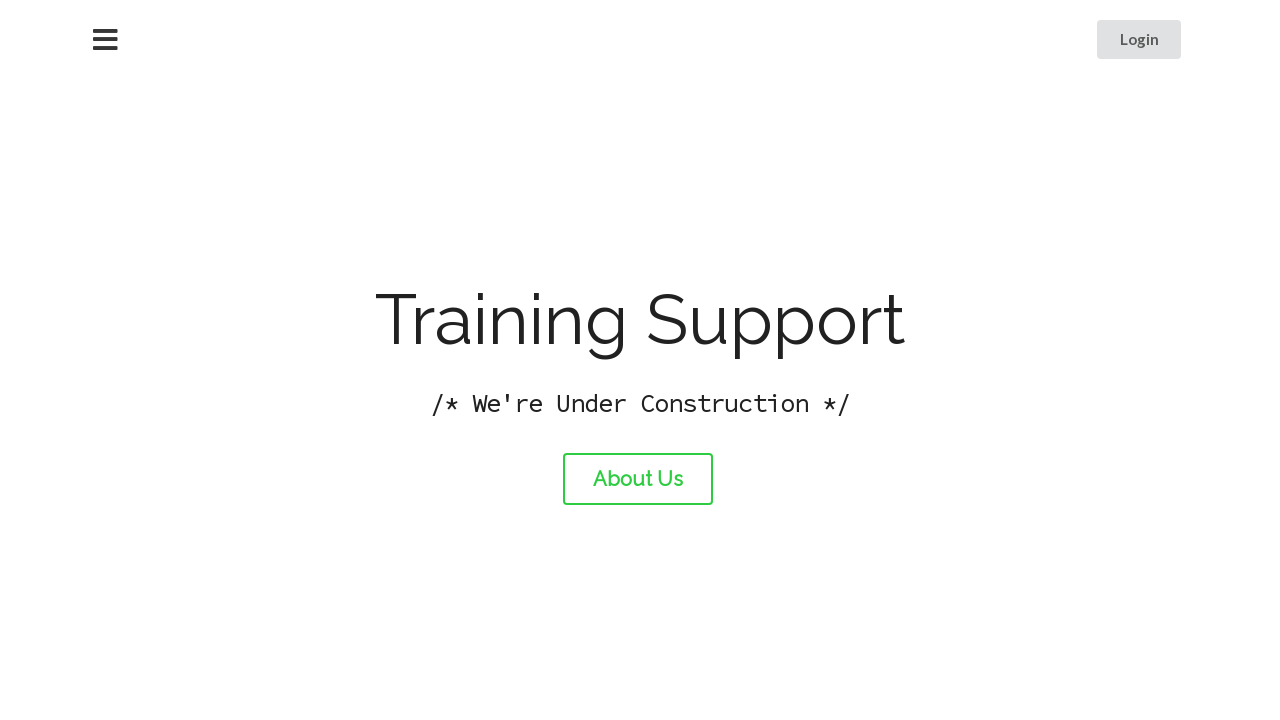

Clicked About link to navigate to About page at (638, 479) on #about-link
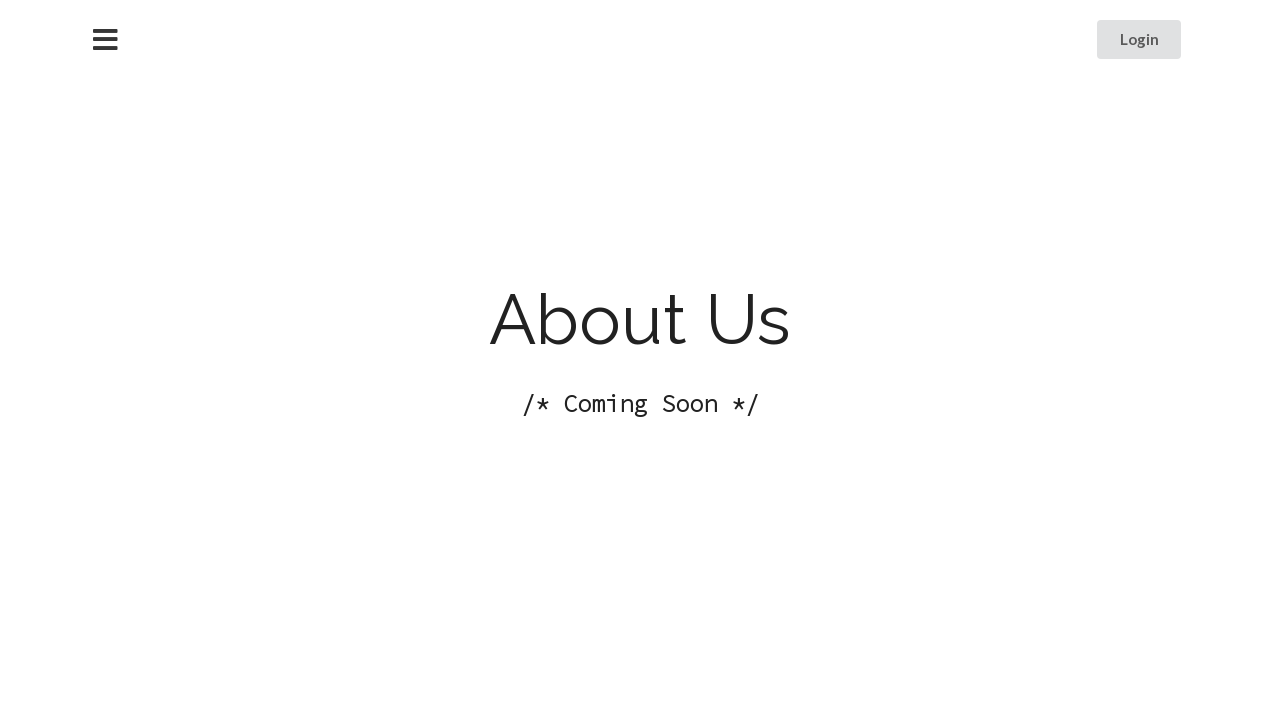

Waited for About page to load
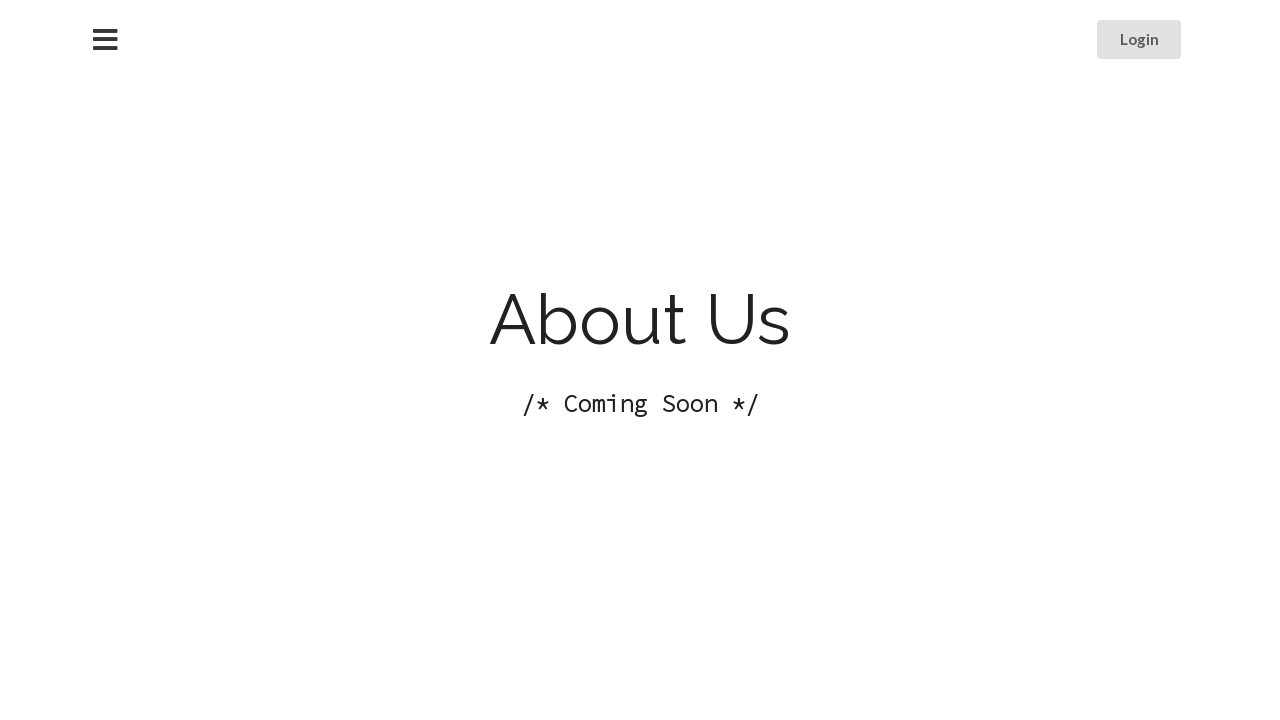

Verified About page title is 'About Training Support'
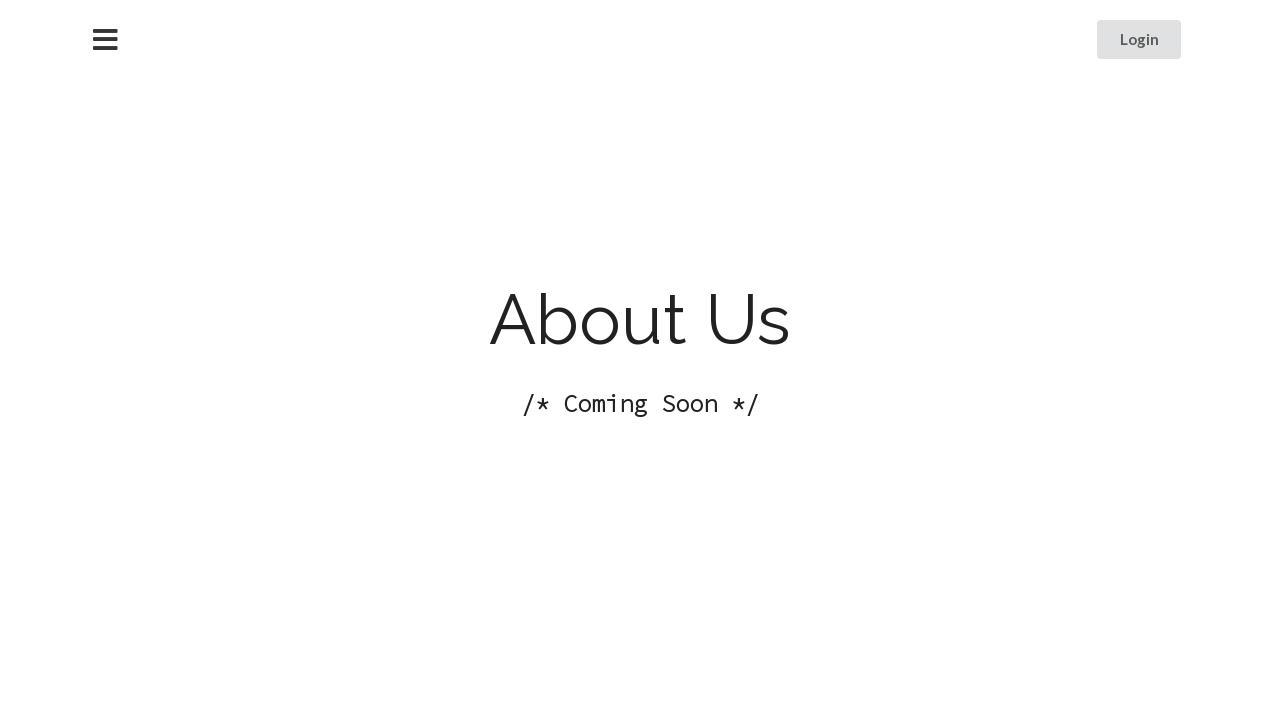

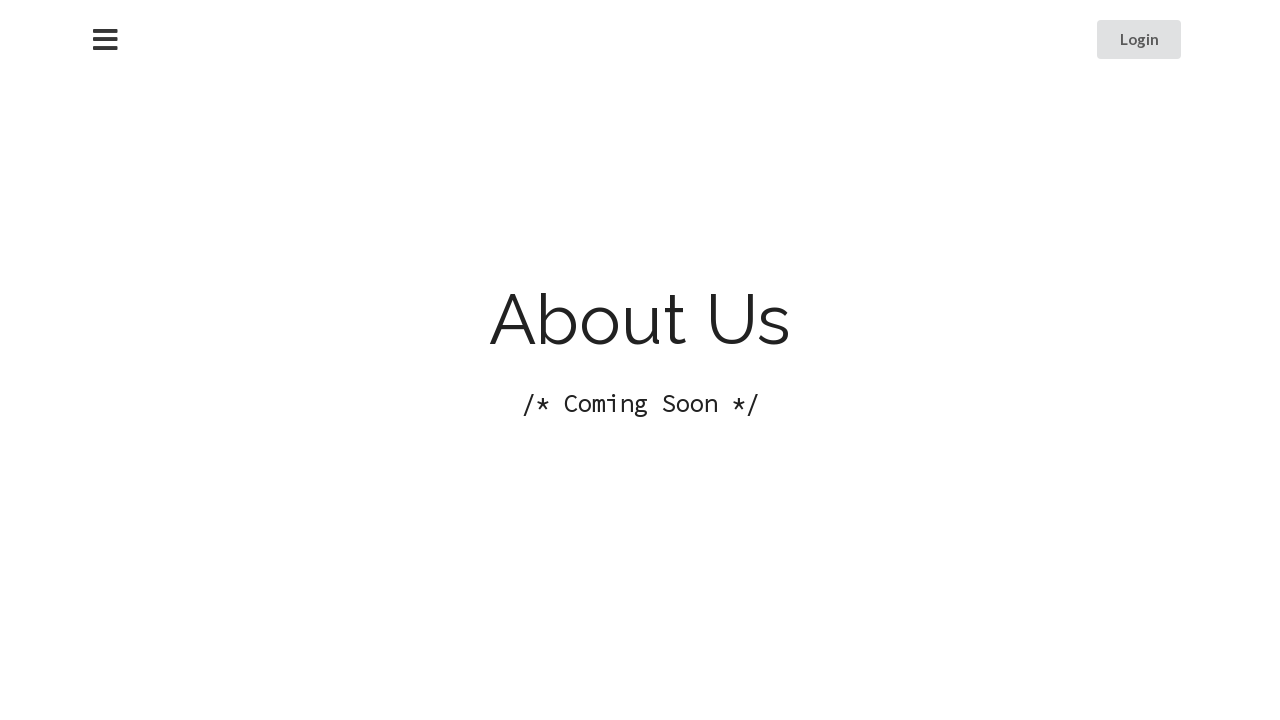